Tests double-click functionality by navigating to a test automation practice site and performing a double-click action on the "Copy Text" button.

Starting URL: http://testautomationpractice.blogspot.com/

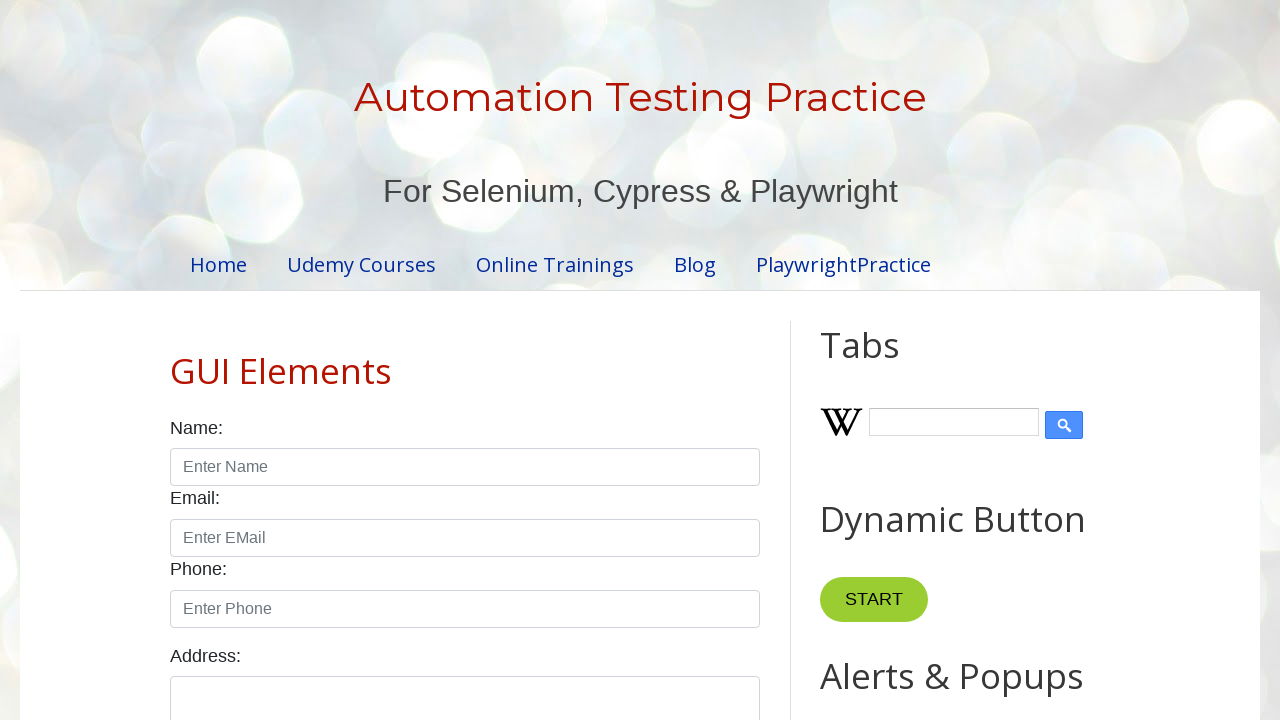

Navigated to test automation practice site
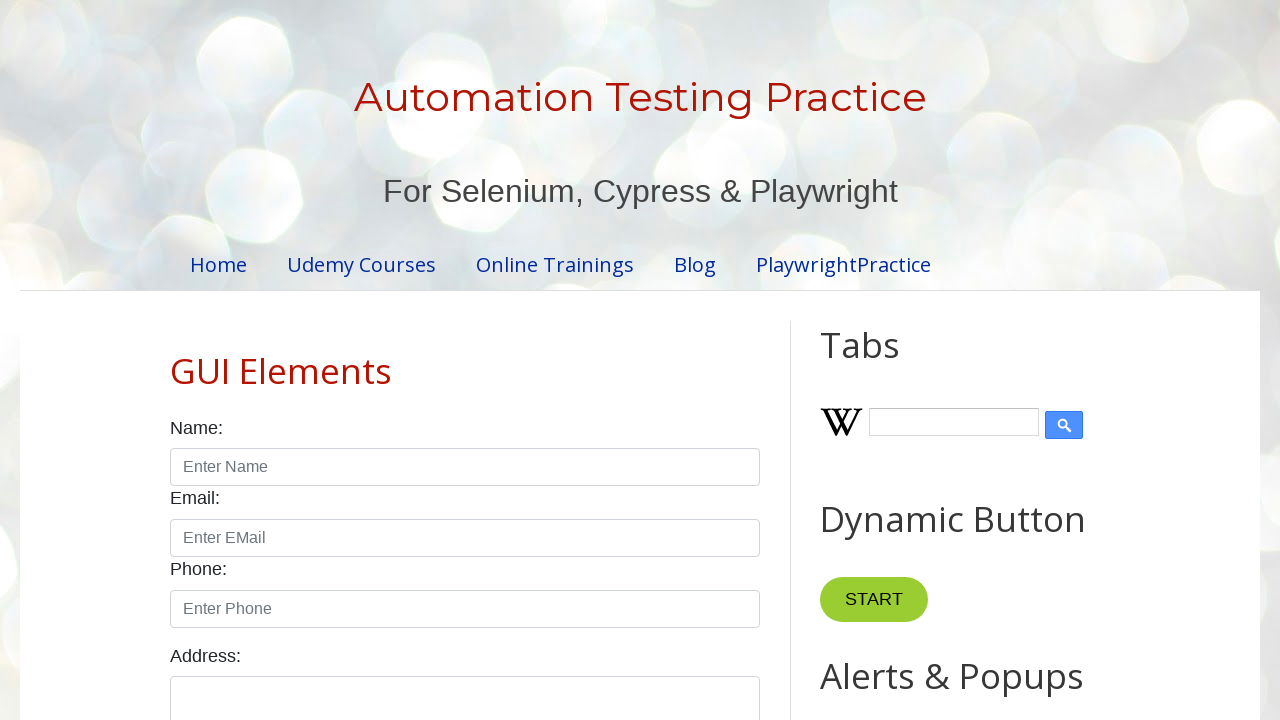

Double-clicked on the 'Copy Text' button at (885, 360) on xpath=//button[contains(text(),'Copy Text')]
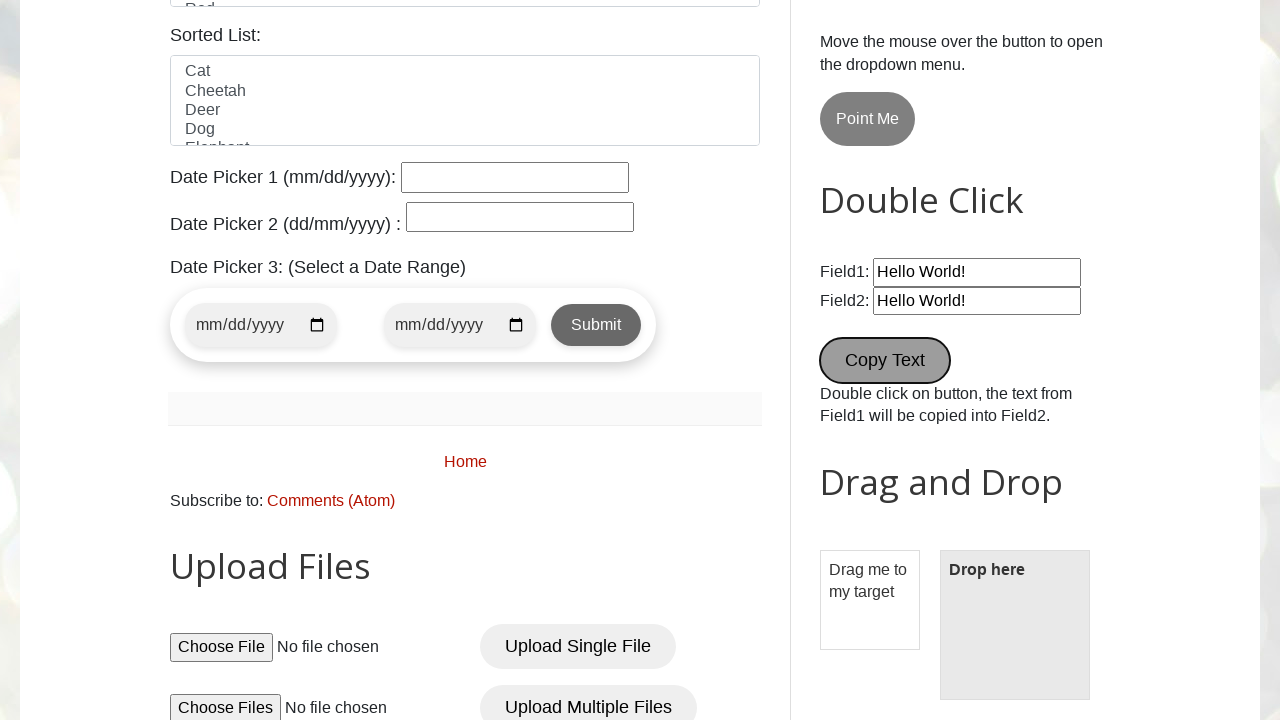

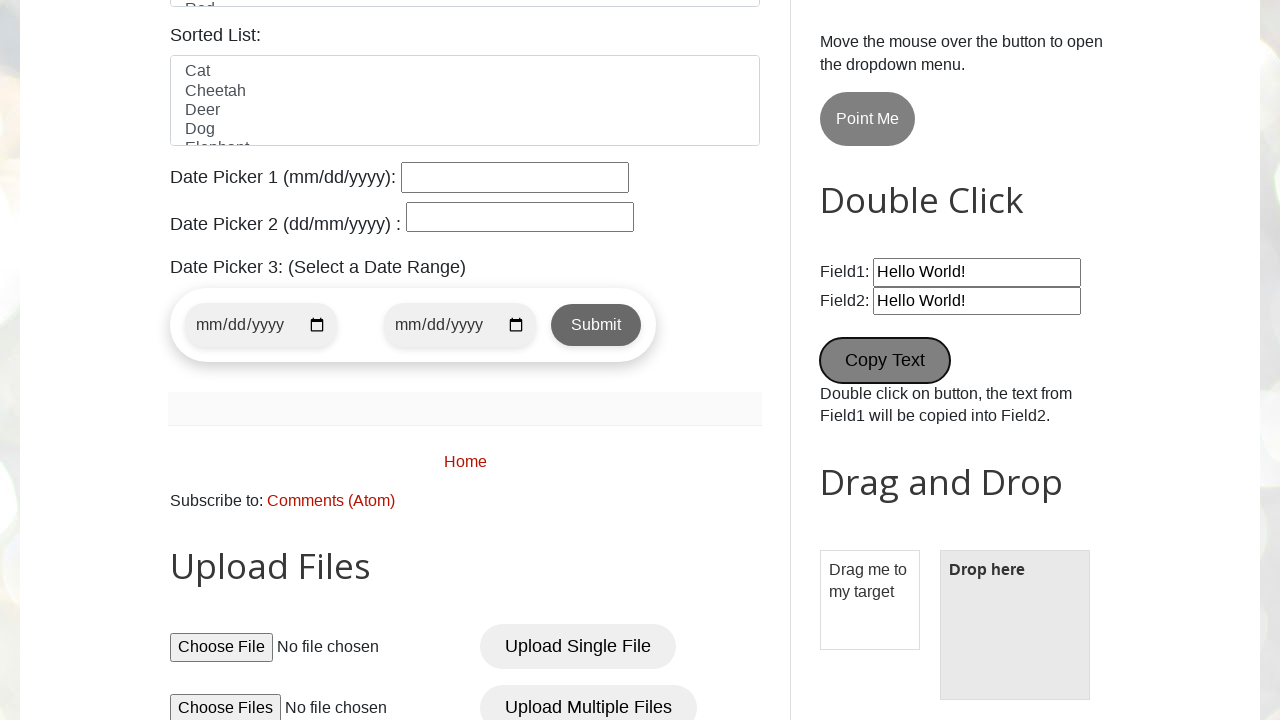